Tests the laminate flooring calculator with small room dimensions (3x3) and small laminate pieces to verify calculations for compact spaces.

Starting URL: https://masterskayapola.ru/kalkulyator/laminata.html

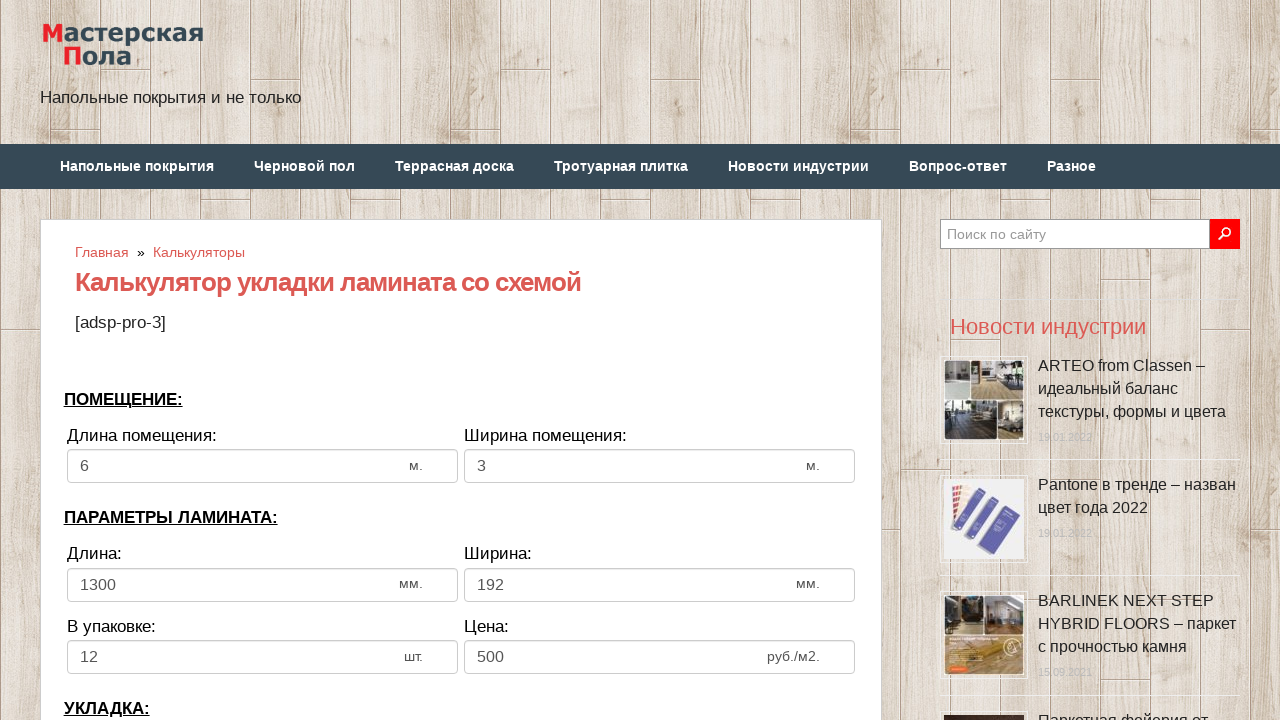

Filled room width with 3 meters on input[name='calc_roomwidth']
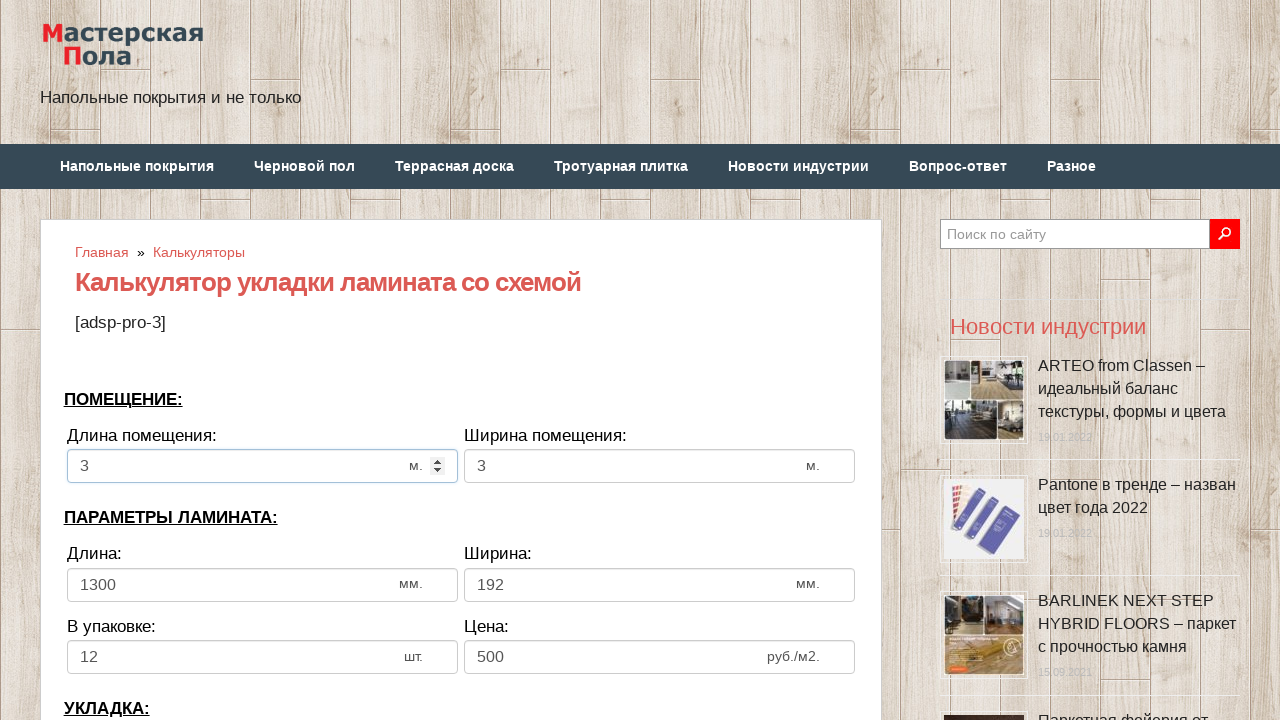

Filled room height with 3 meters on input[name='calc_roomheight']
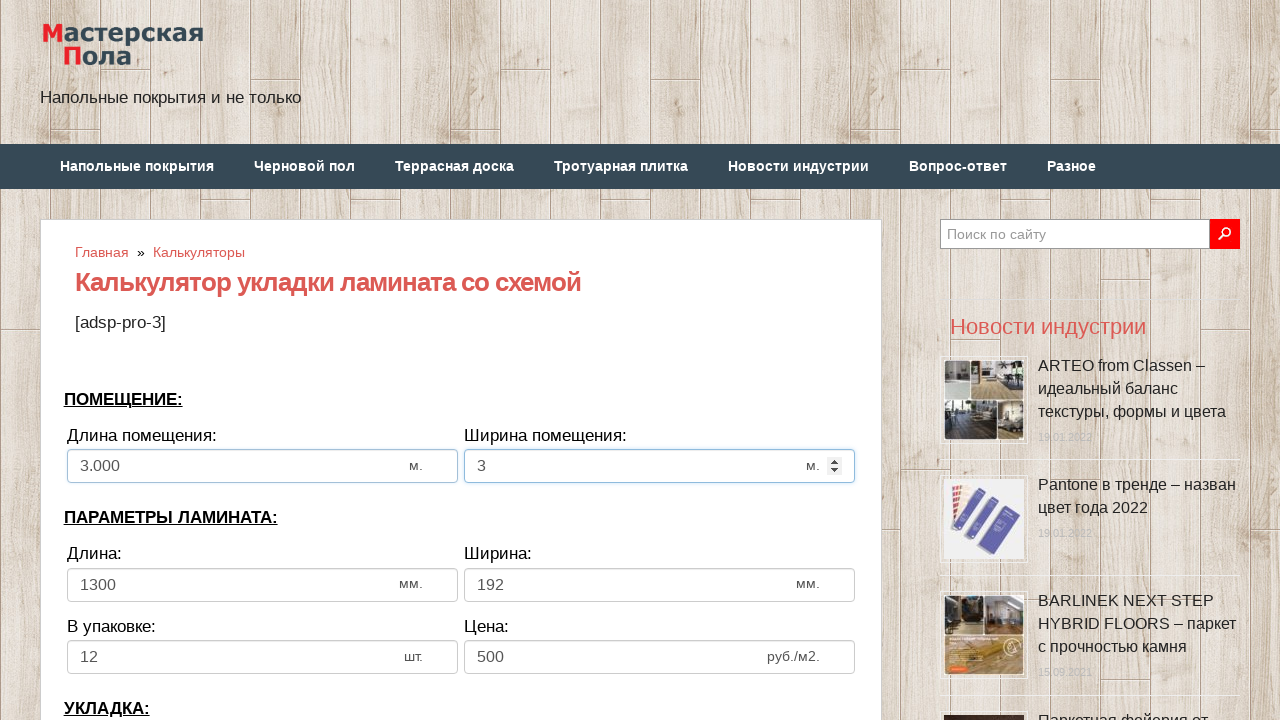

Filled laminate width with 156 mm on input[name='calc_lamwidth']
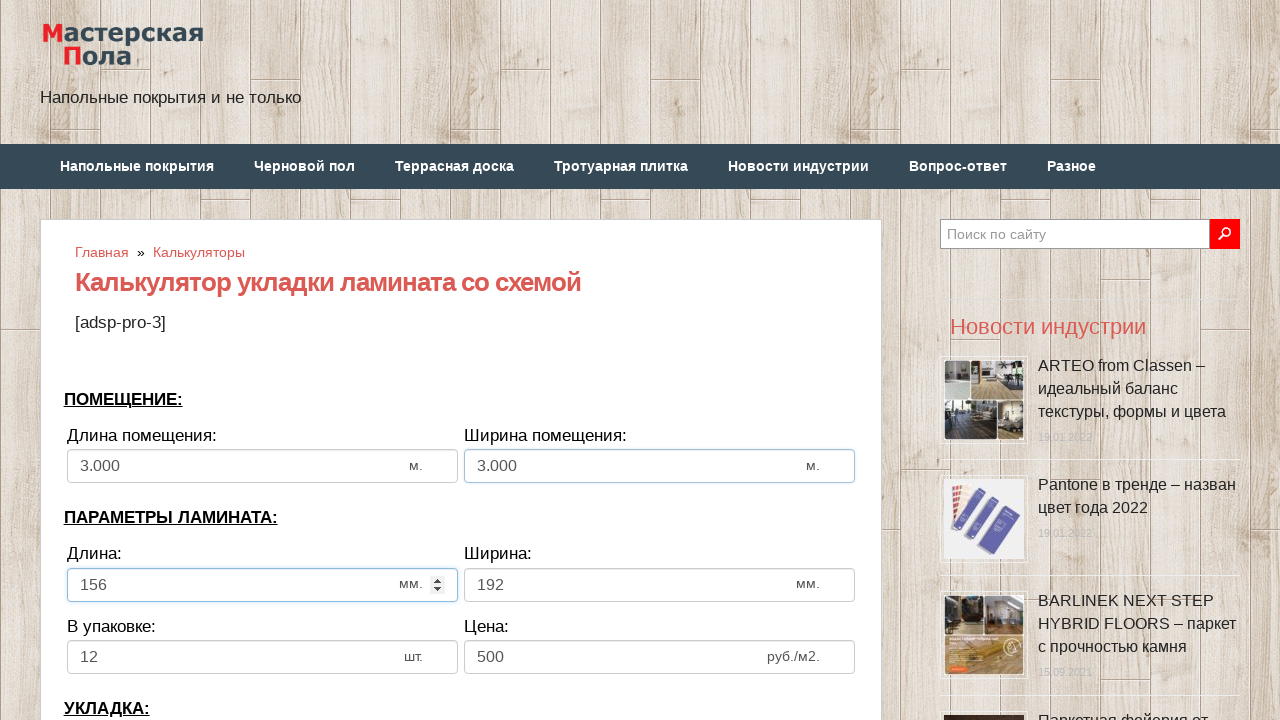

Filled laminate height with 55 mm on input[name='calc_lamheight']
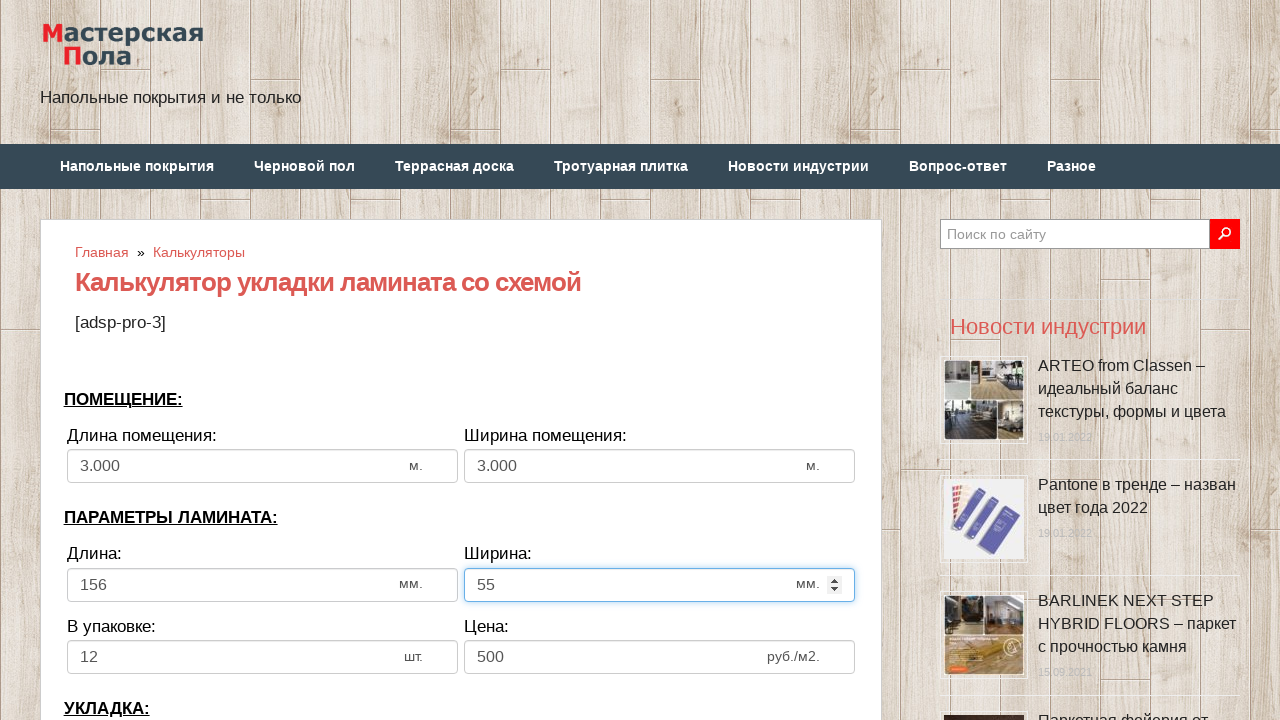

Filled pieces in pack with 10 on input[name='calc_inpack']
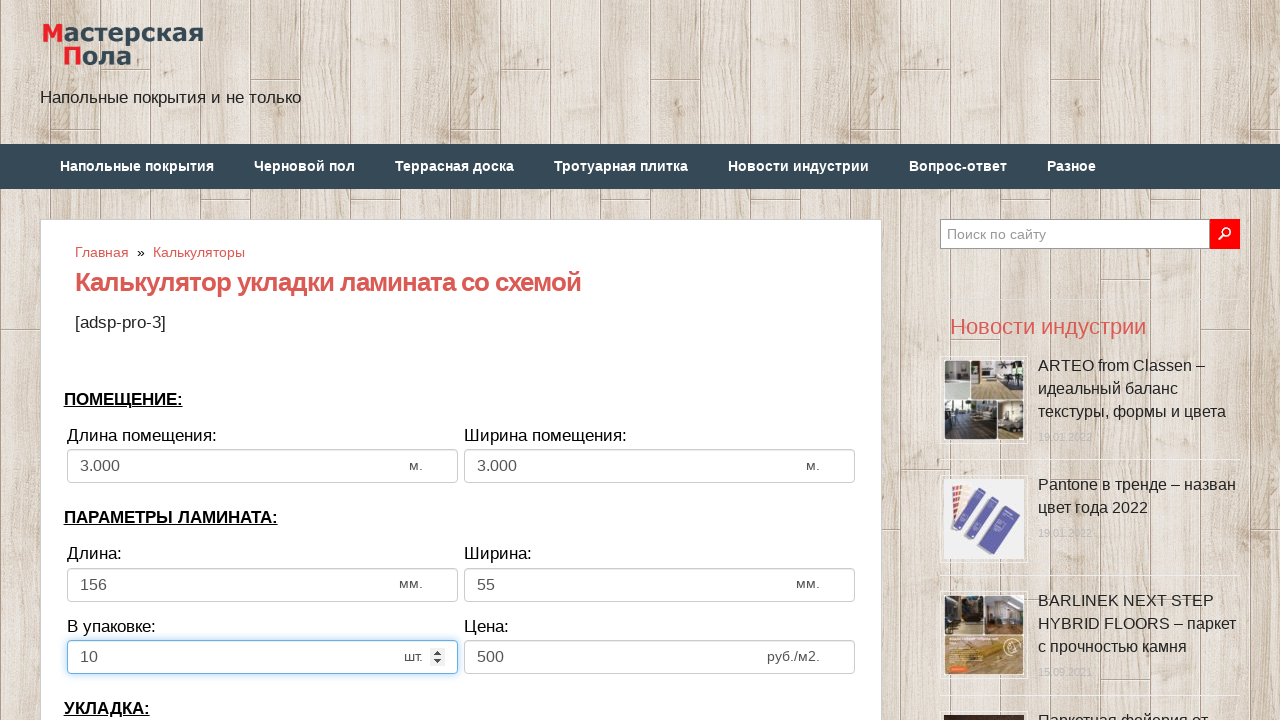

Filled price with 700 on input[name='calc_price']
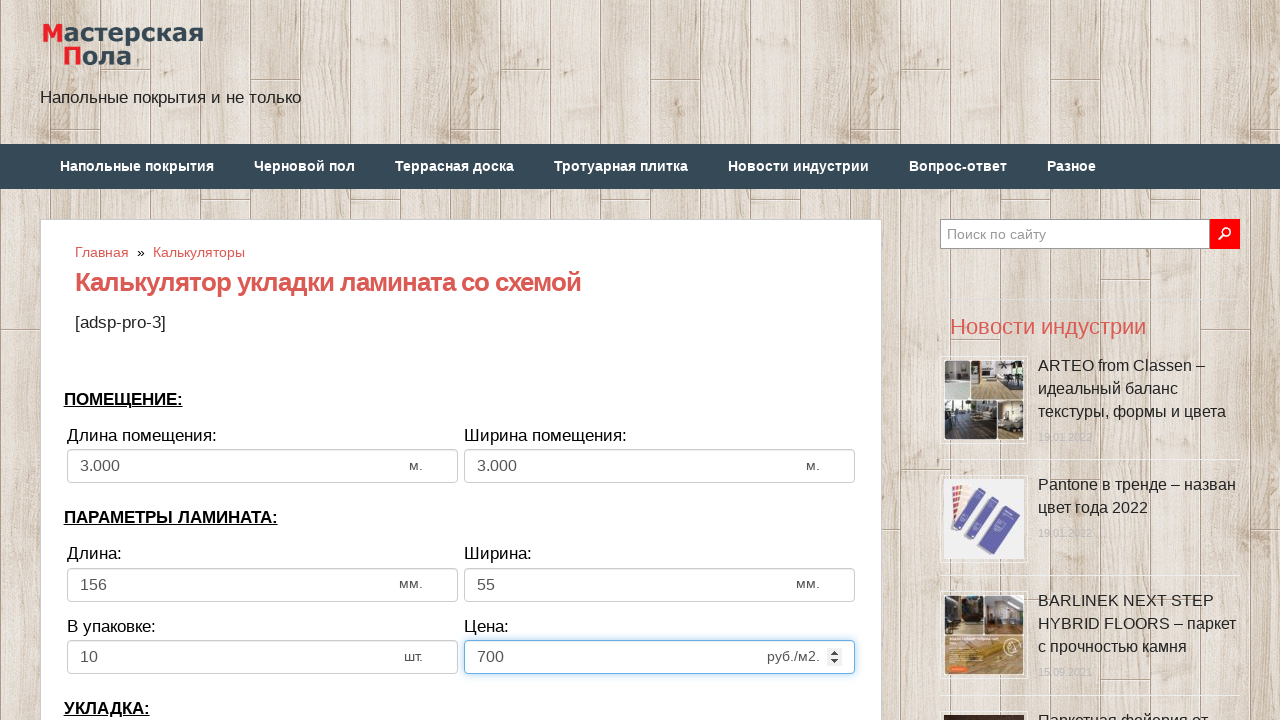

Selected laying direction option on select[name='calc_direct']
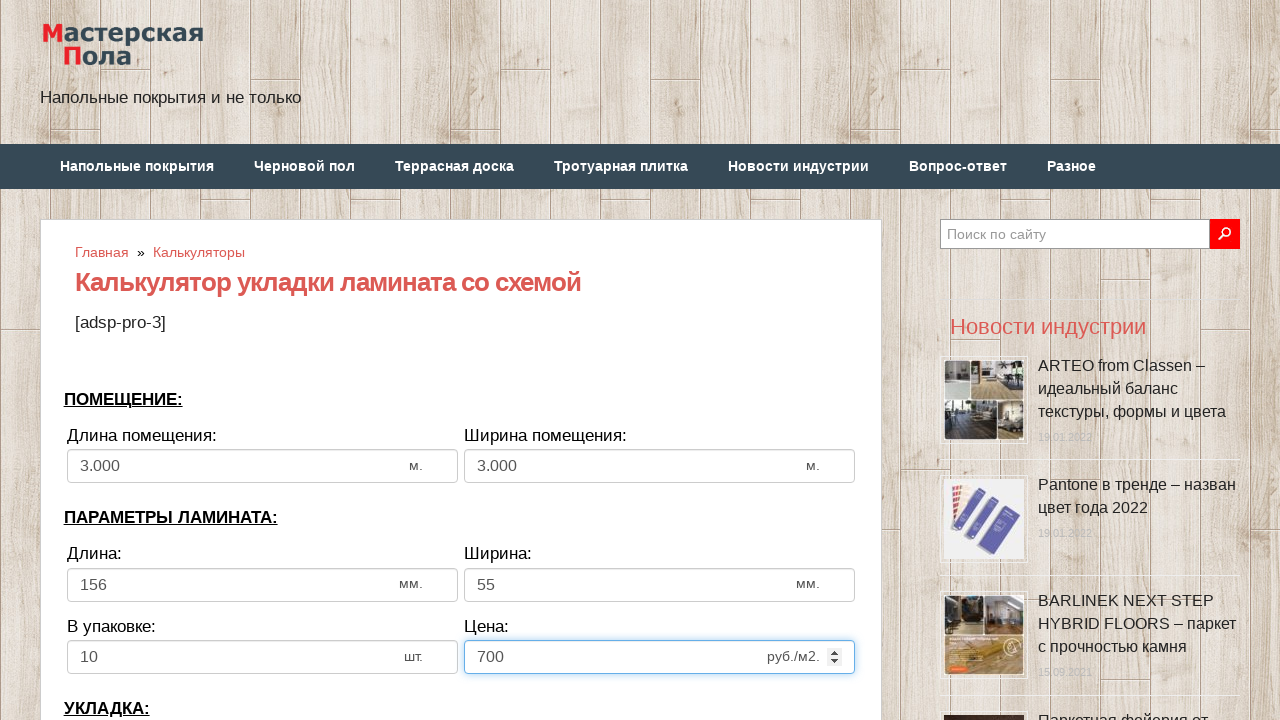

Filled bias/offset with 33 on input[name='calc_bias']
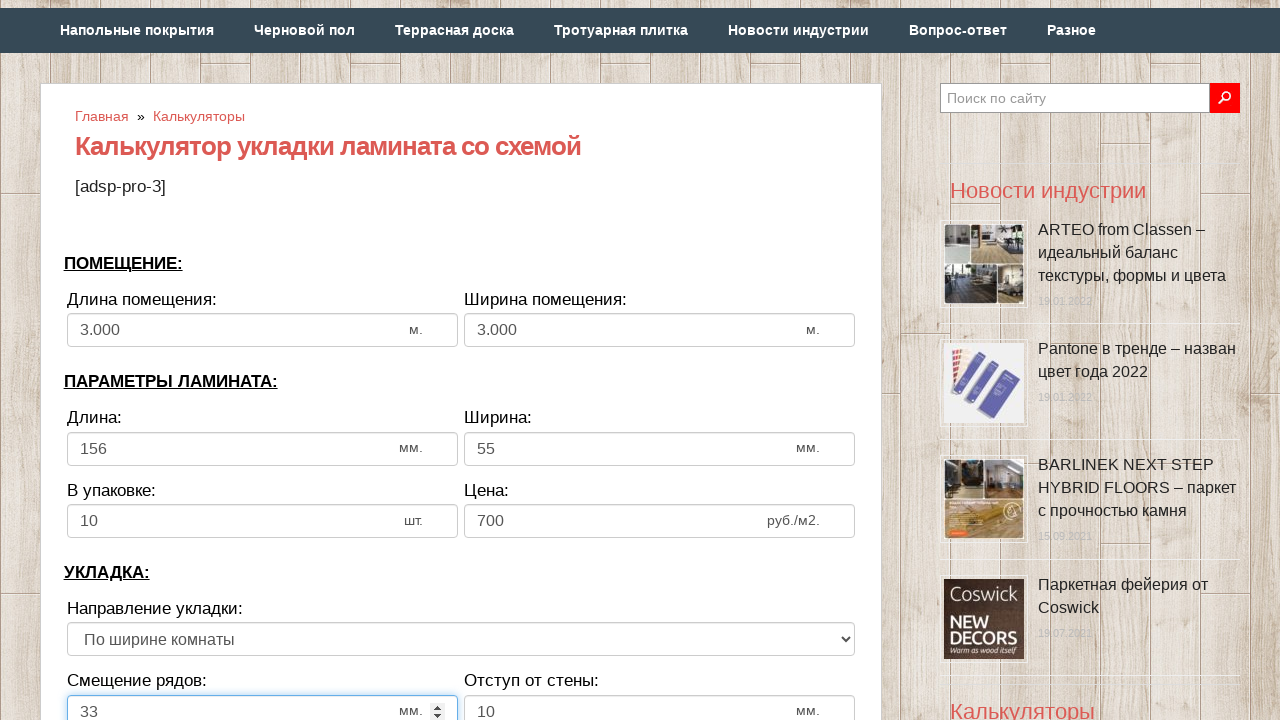

Filled wall distance with 5 mm on input[name='calc_walldist']
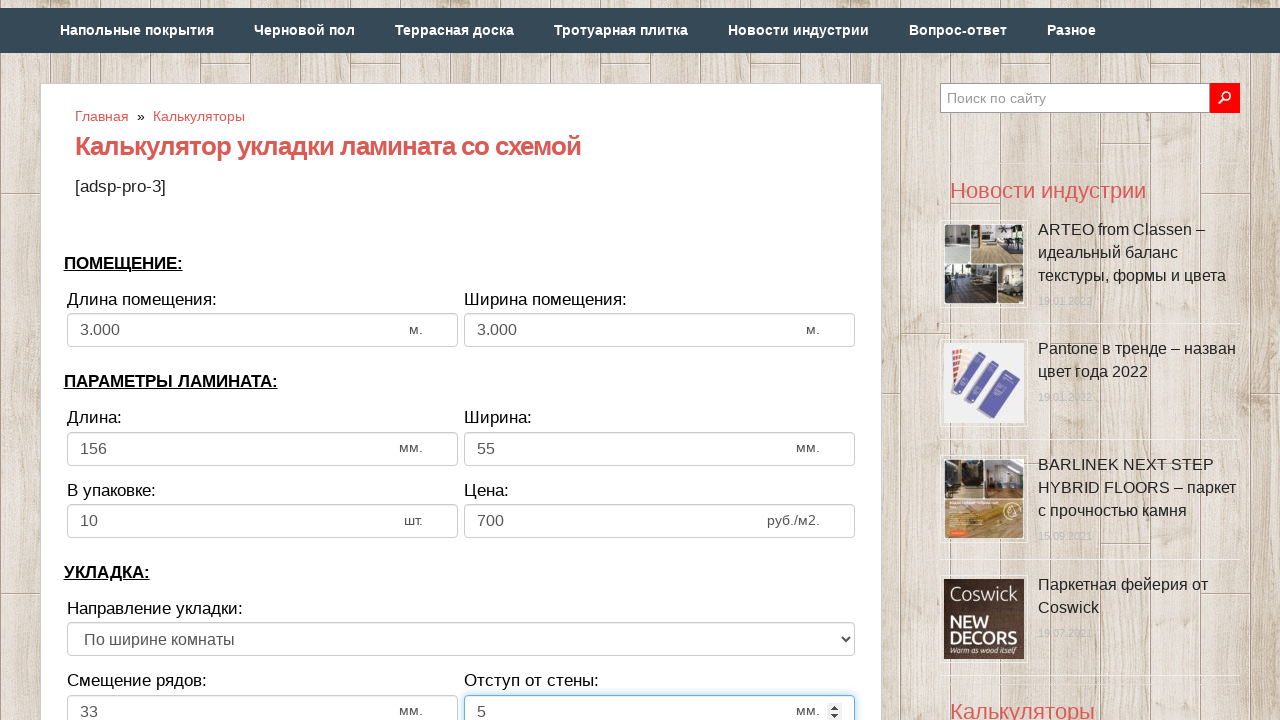

Clicked calculate button to compute laminate flooring results at (461, 361) on xpath=//*[@class='btn btn-secondary btn-lg tocalc']
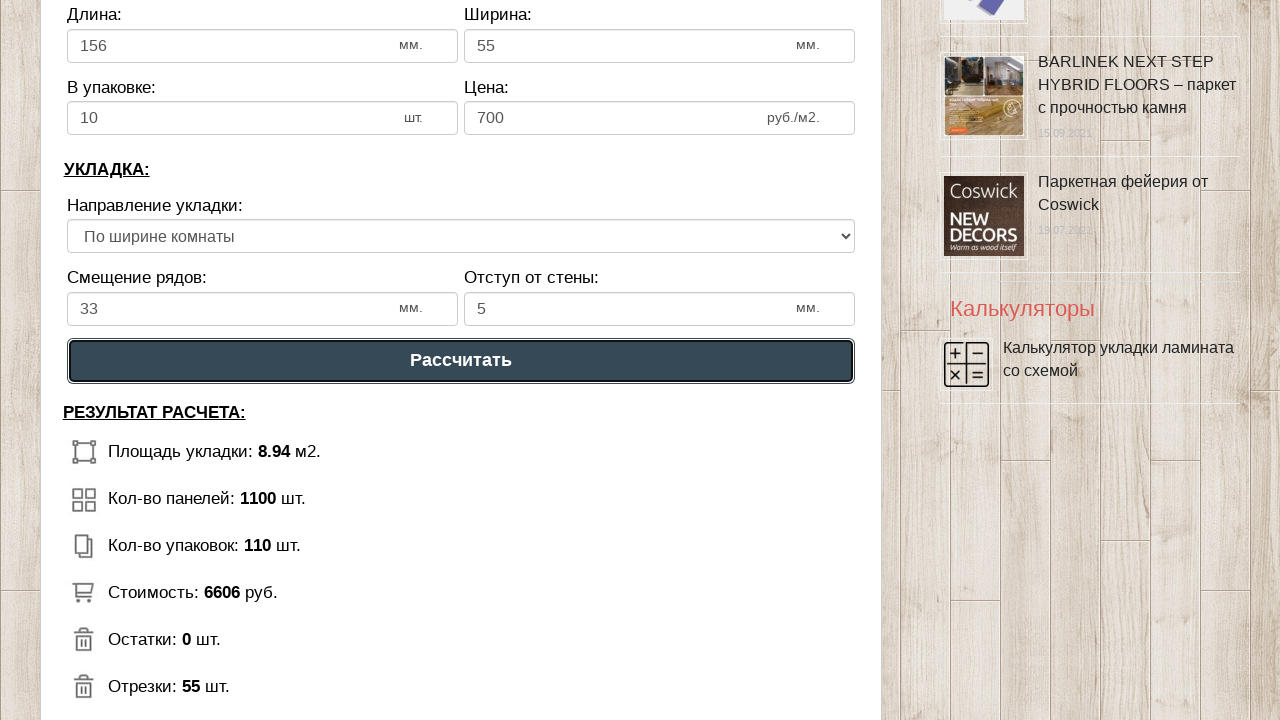

Results section loaded successfully
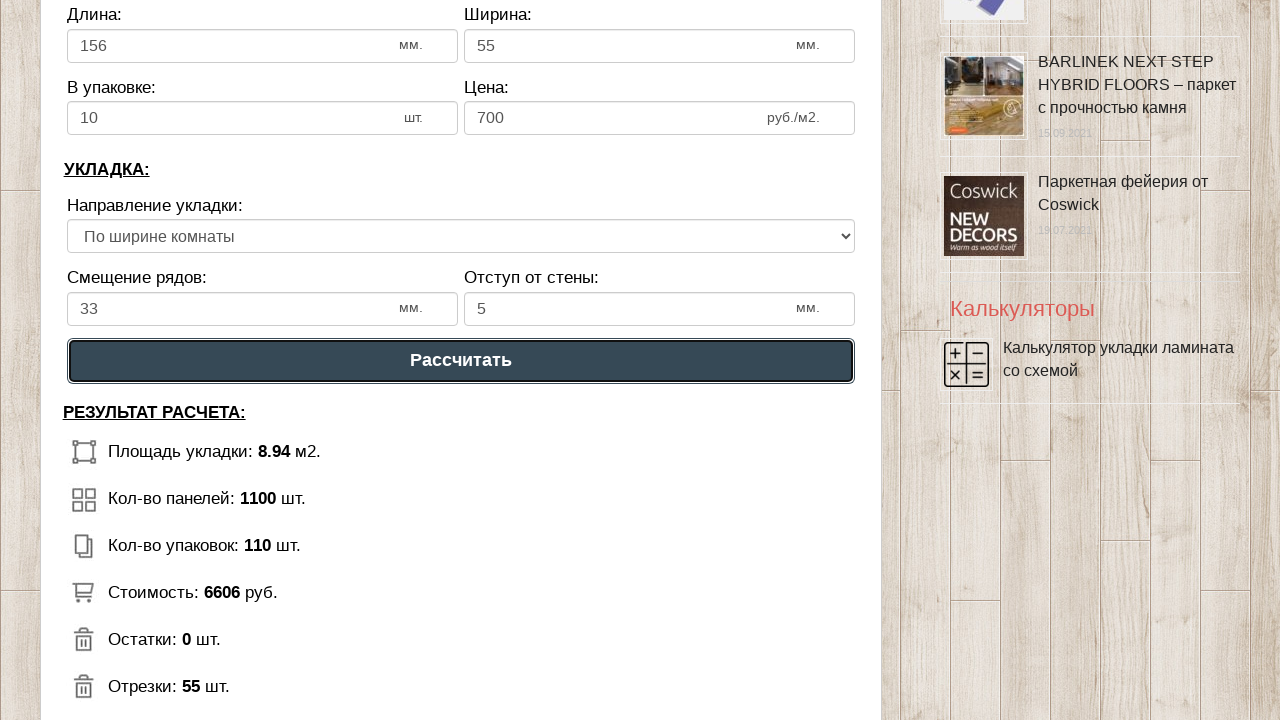

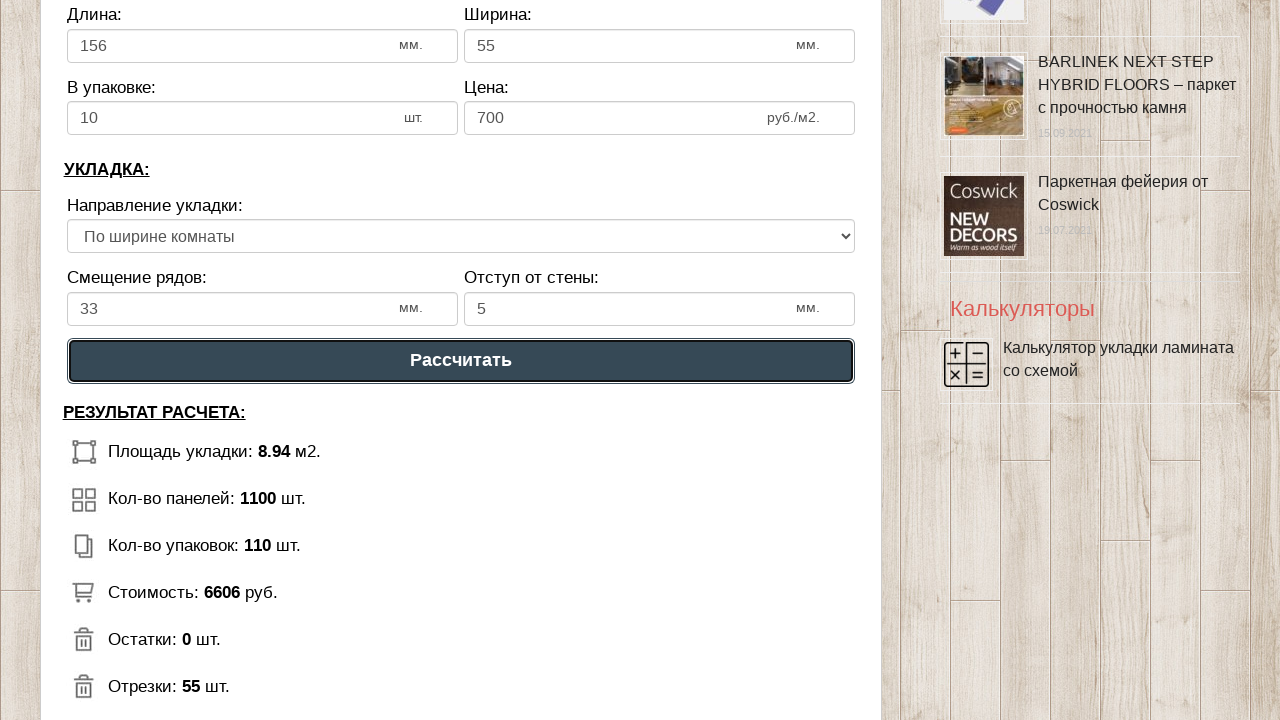